Tests GoDaddy homepage by verifying the page title and current URL match expected values

Starting URL: https://www.godaddy.com/en-in

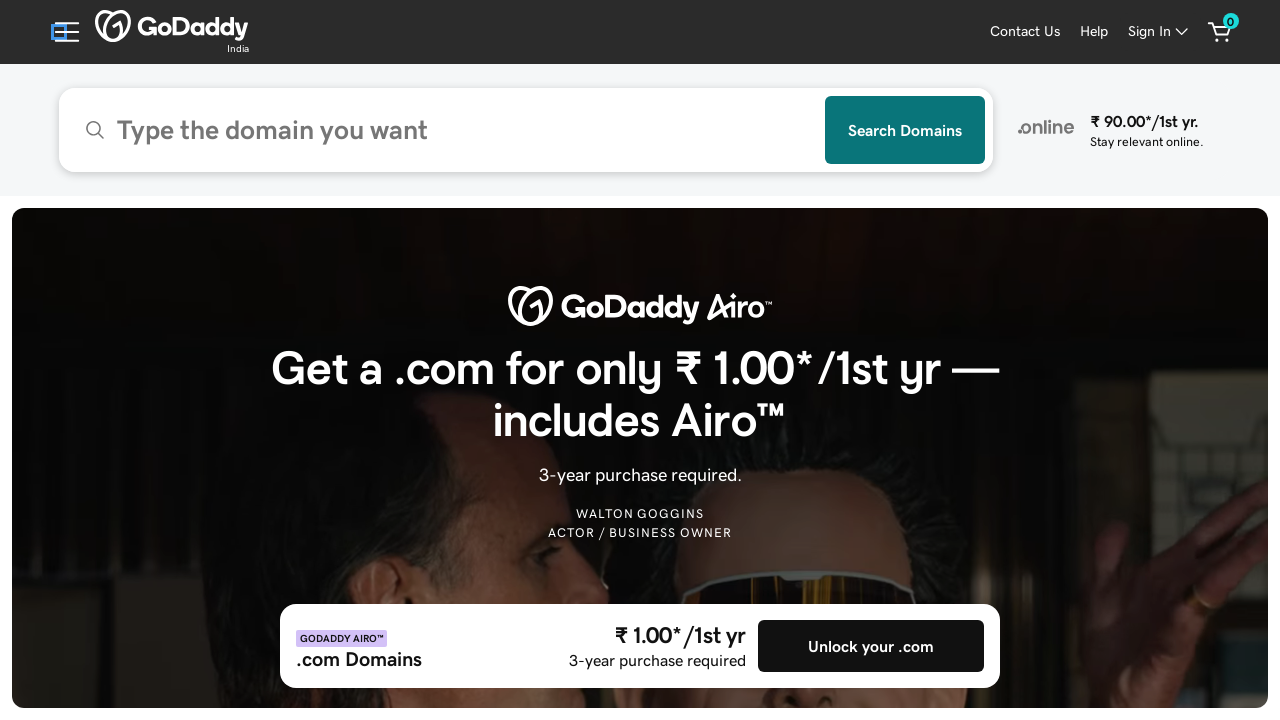

Verified page title matches expected value
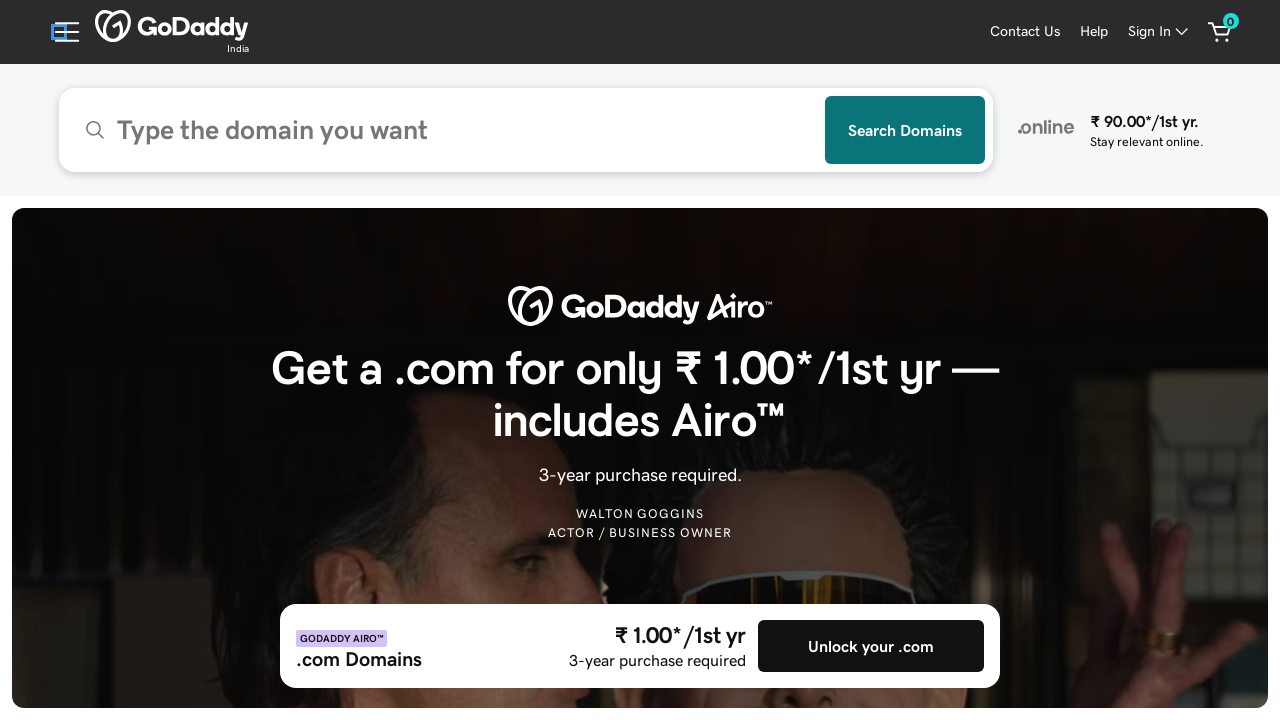

Verified current URL matches expected value https://www.godaddy.com/en-in
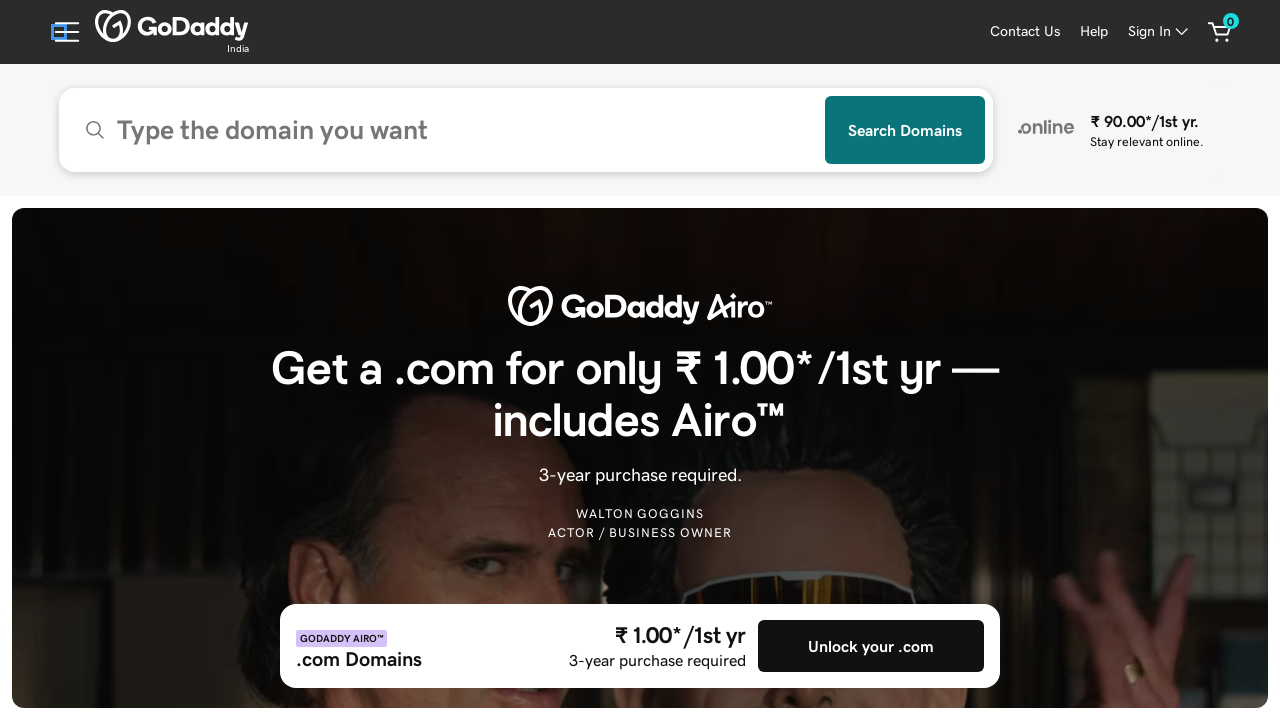

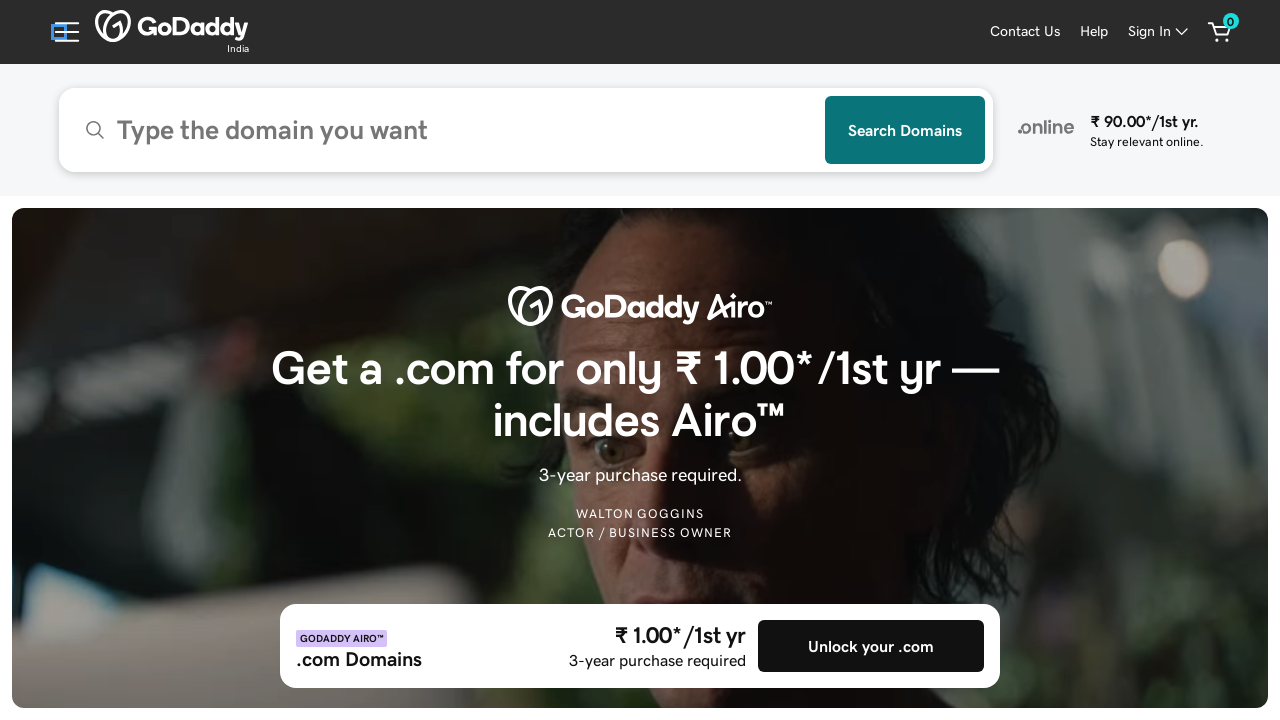